Tests JavaScript alert handling by clicking a preview button, validating the alert text, and accepting the alert popup.

Starting URL: https://sweetalert.js.org/

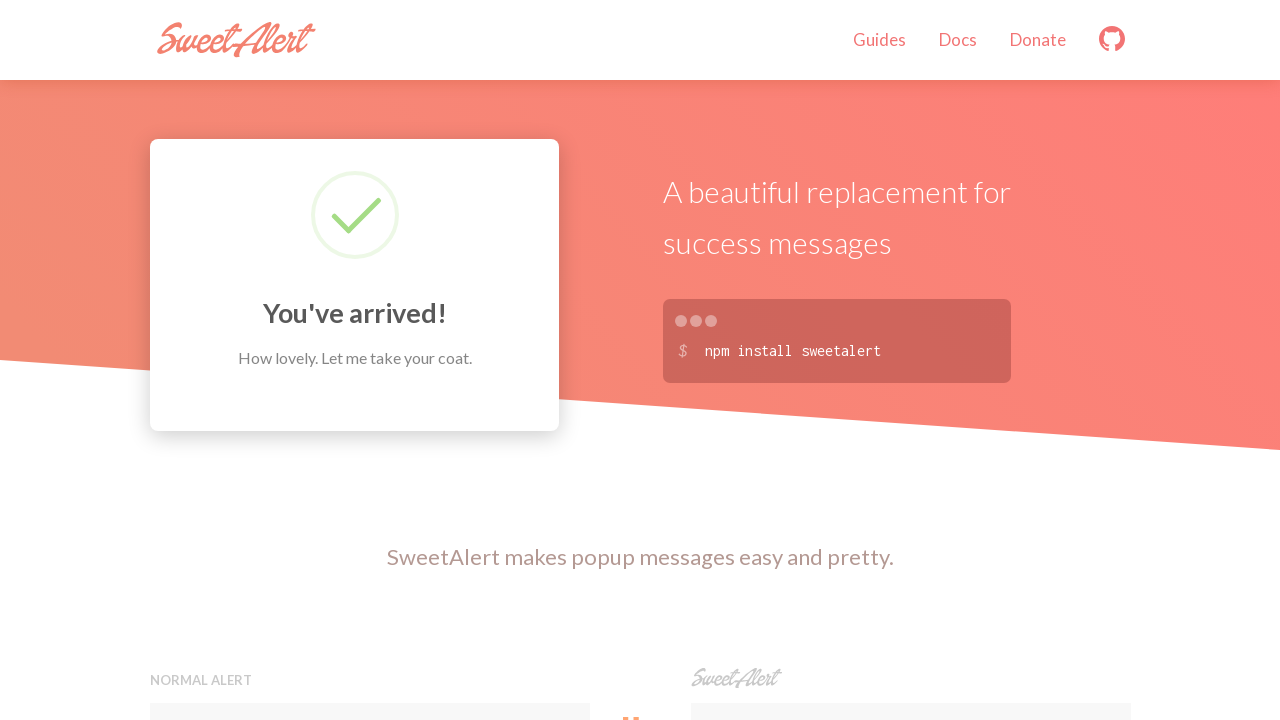

Clicked preview button in Normal alert section at (370, 360) on xpath=//h5[contains(text(),'Normal alert')]//..//button
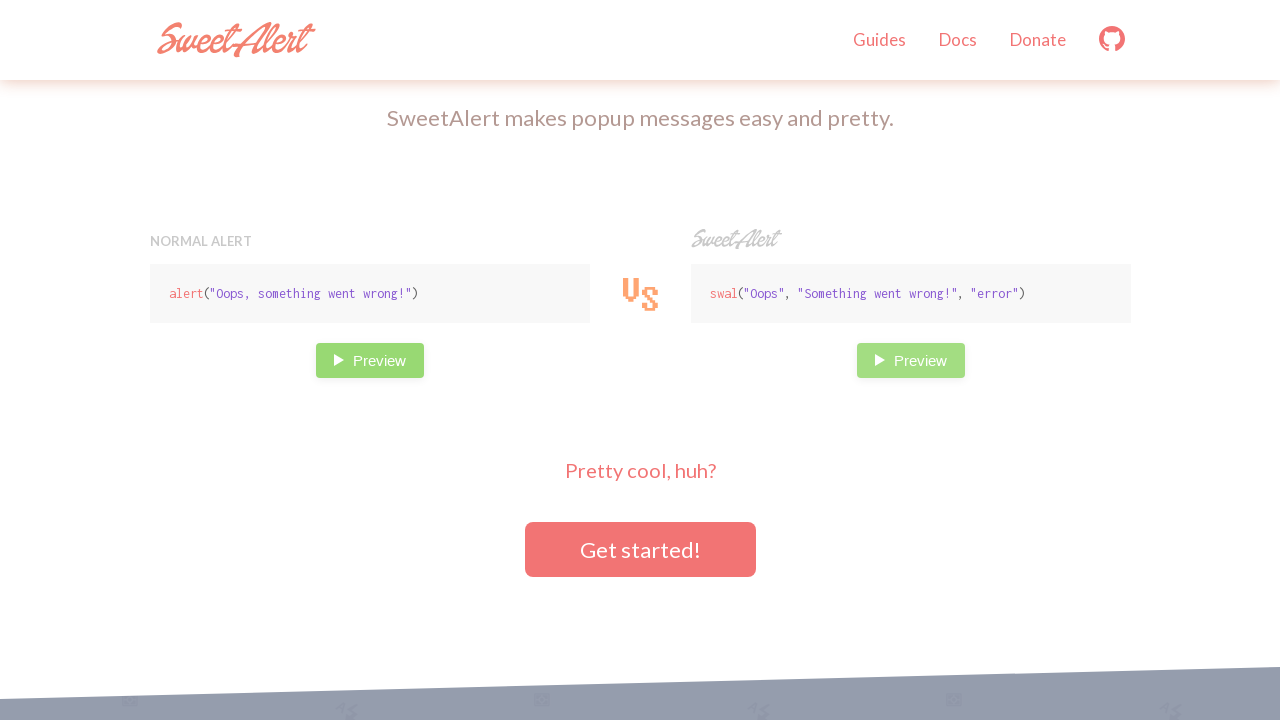

Waited 2 seconds for alert to appear
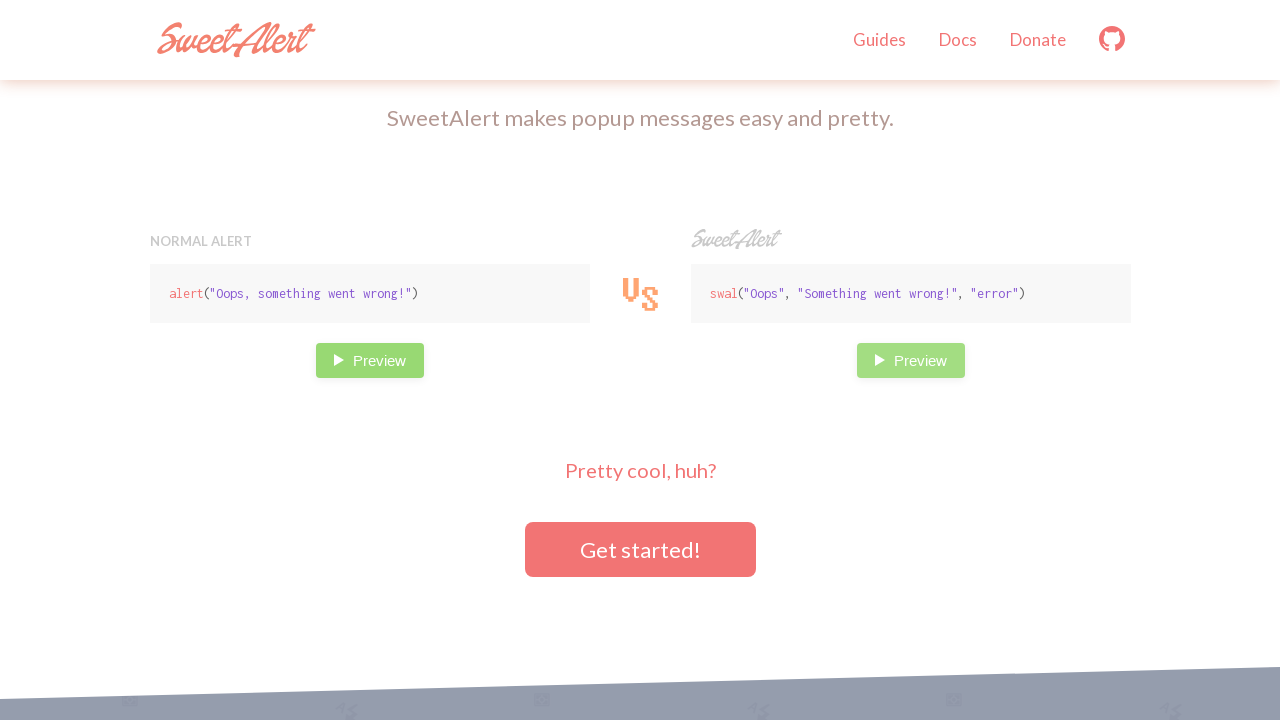

Set up dialog handler to accept alerts
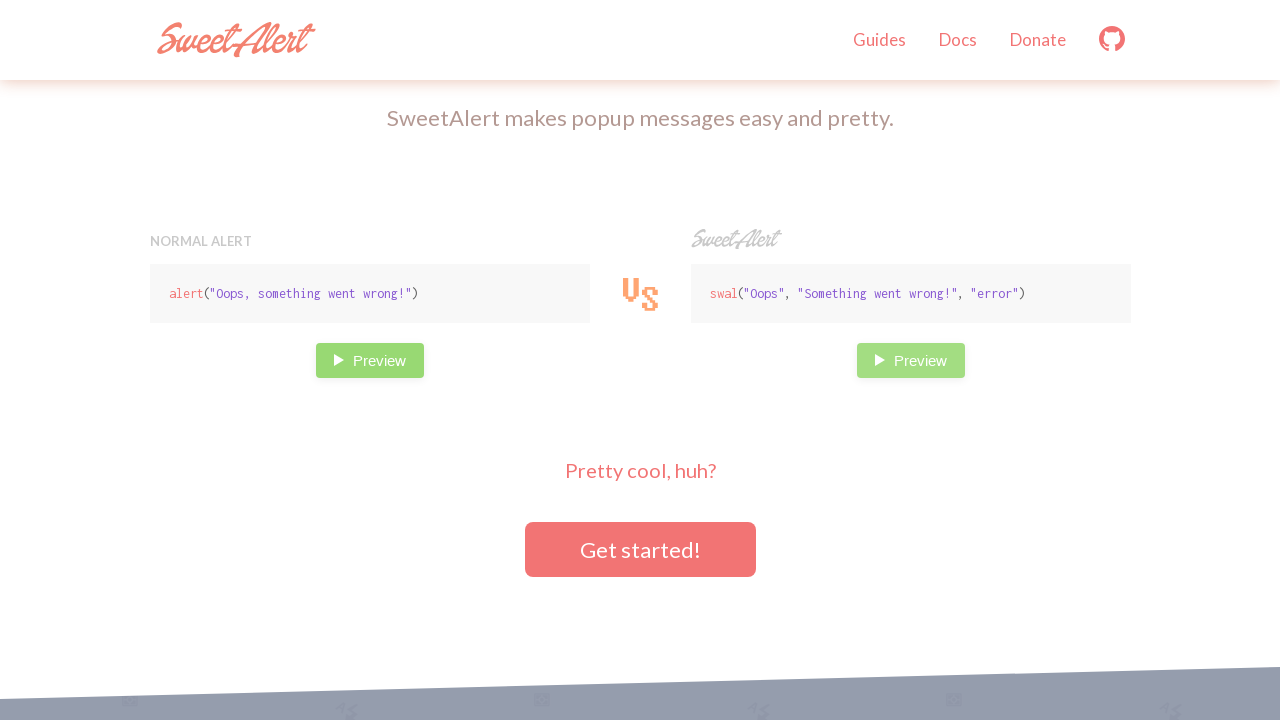

Clicked preview button to trigger JavaScript alert at (370, 360) on xpath=//h5[contains(text(),'Normal alert')]//..//button
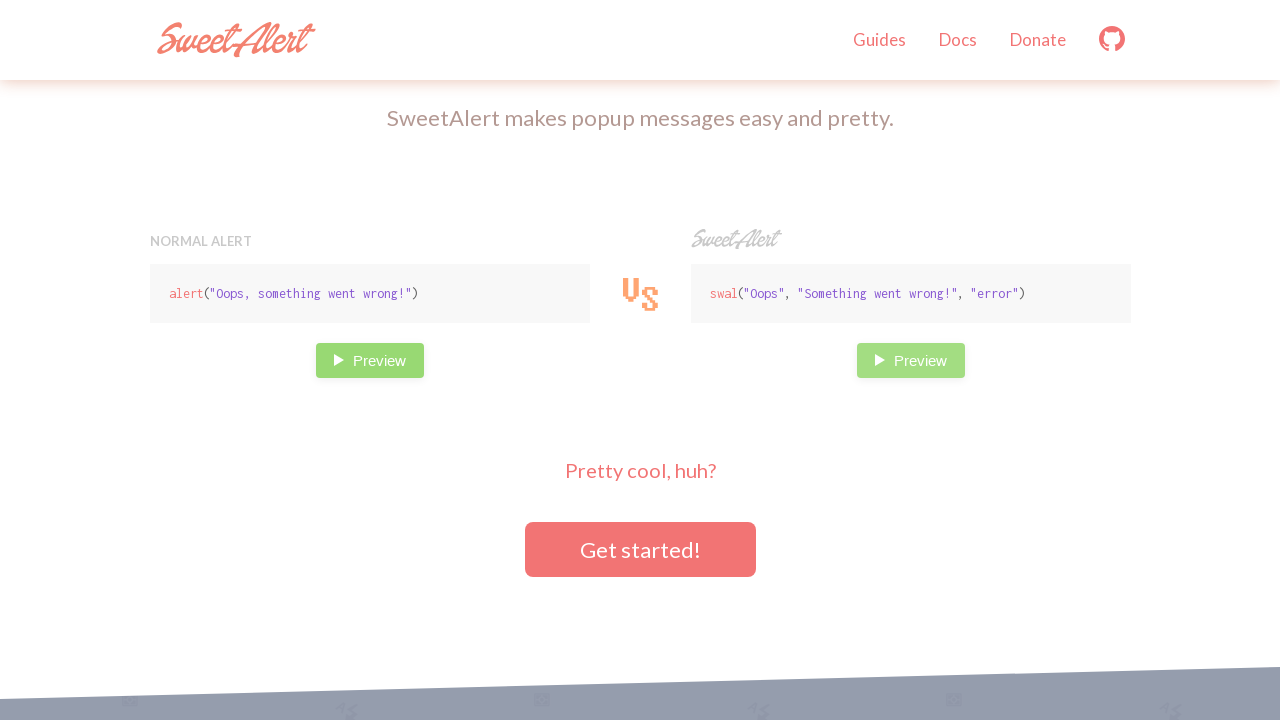

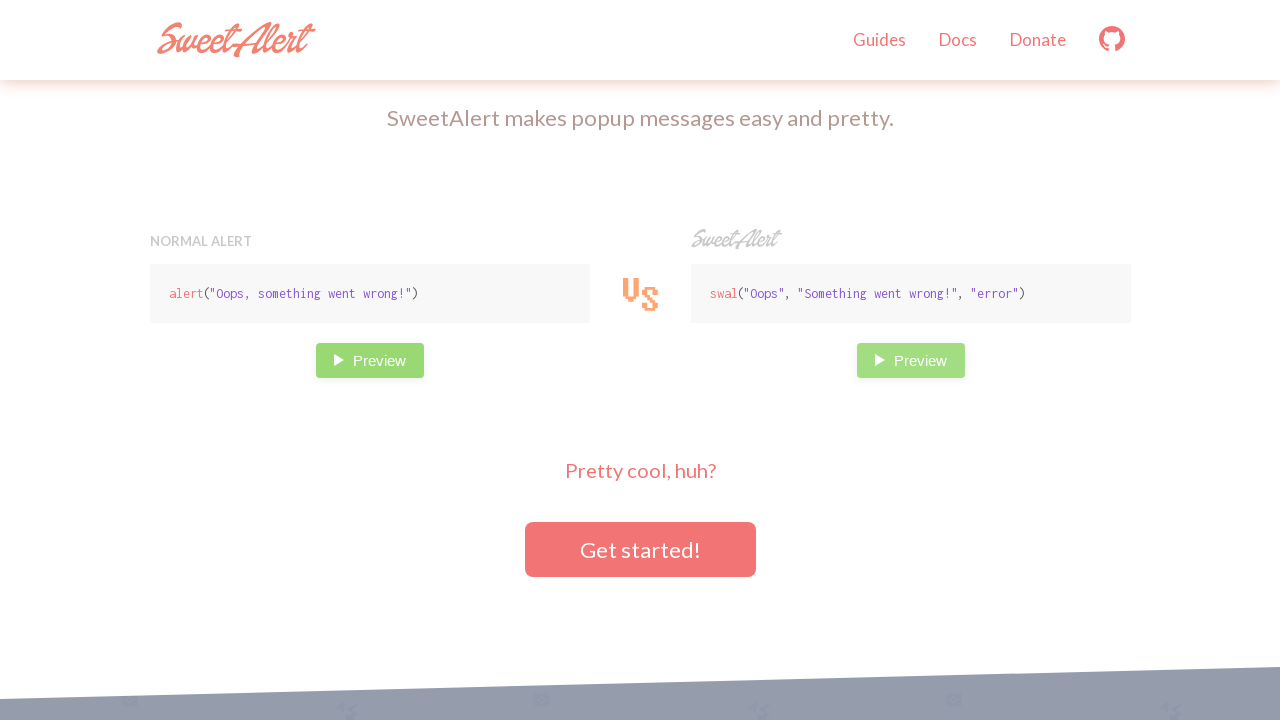